Navigates to JioMart homepage and verifies the page loads

Starting URL: https://www.jiomart.com

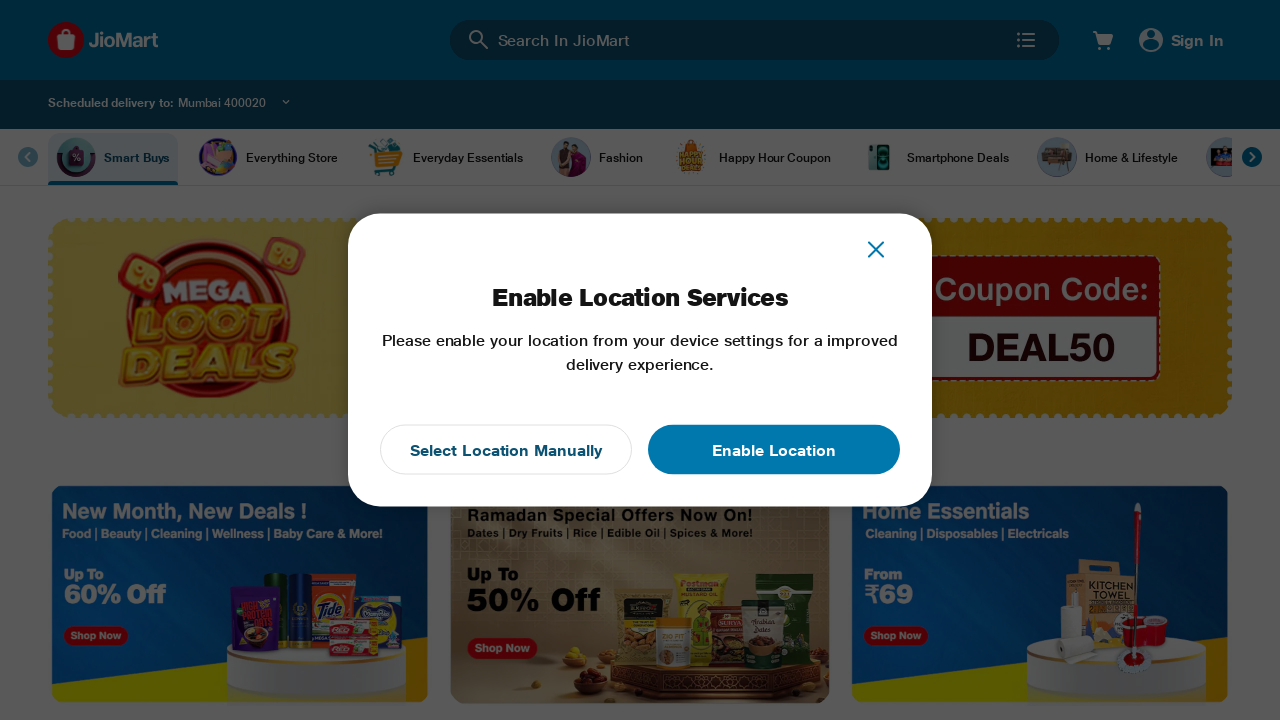

Waited for JioMart homepage to load (DOM content loaded)
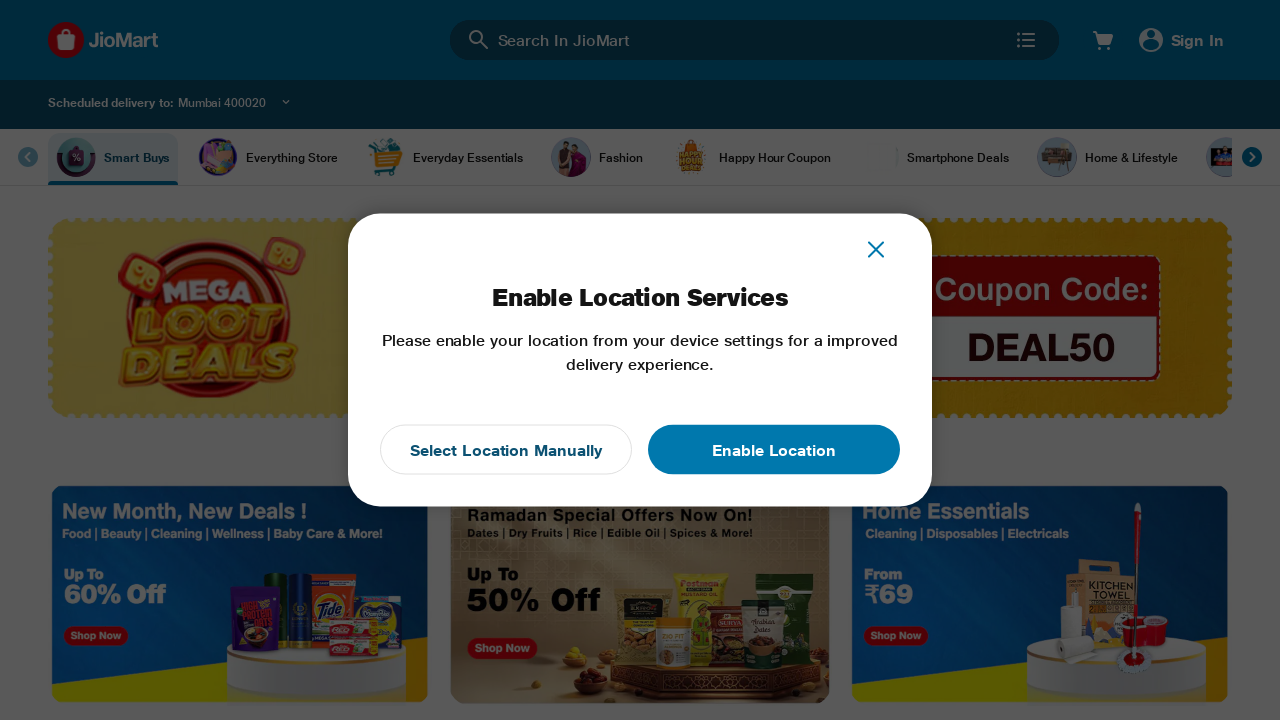

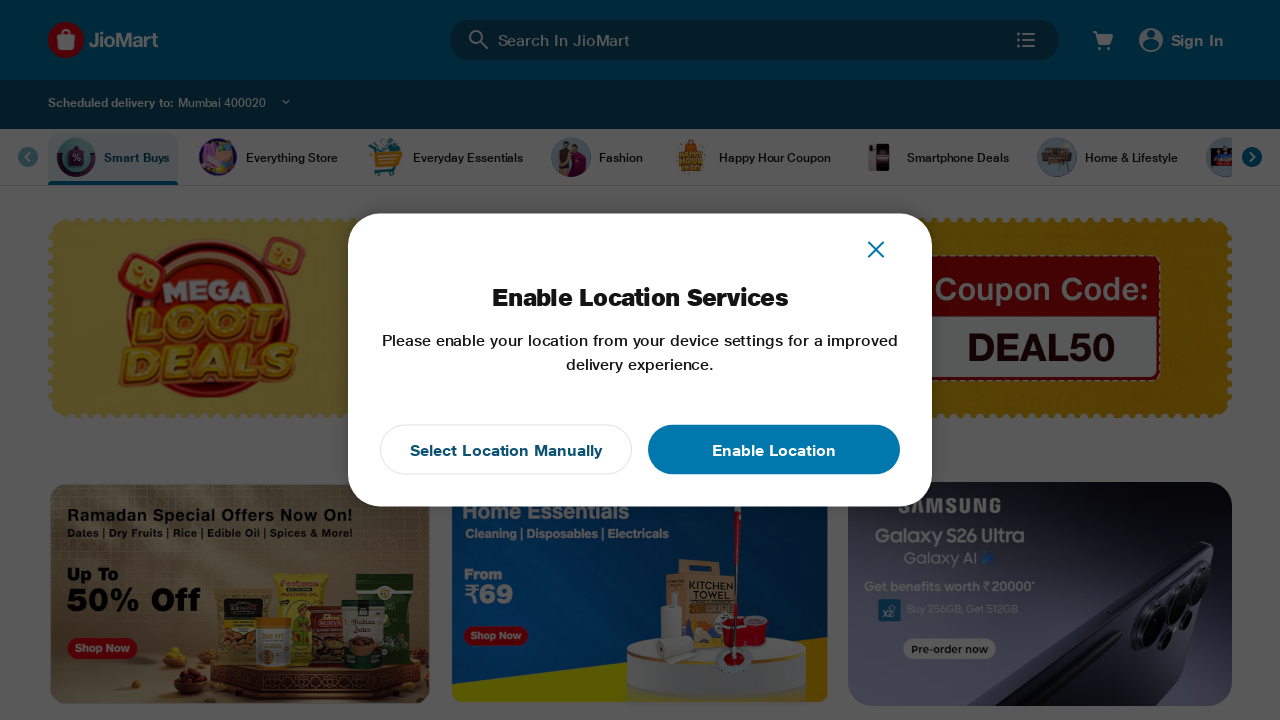